Tests Timeline Reporter by clicking on Selenium143 using ID selector

Starting URL: http://omayo.blogspot.com

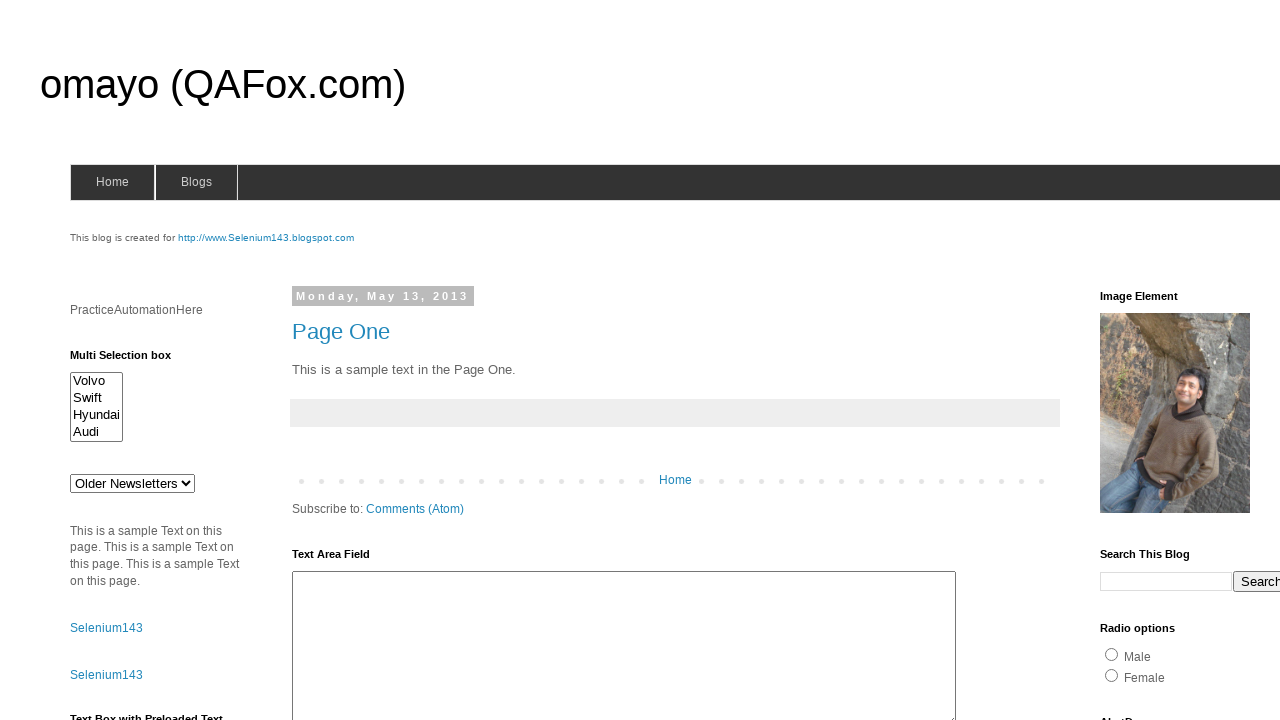

Clicked on Selenium143 element using ID selector at (266, 238) on #selenium143
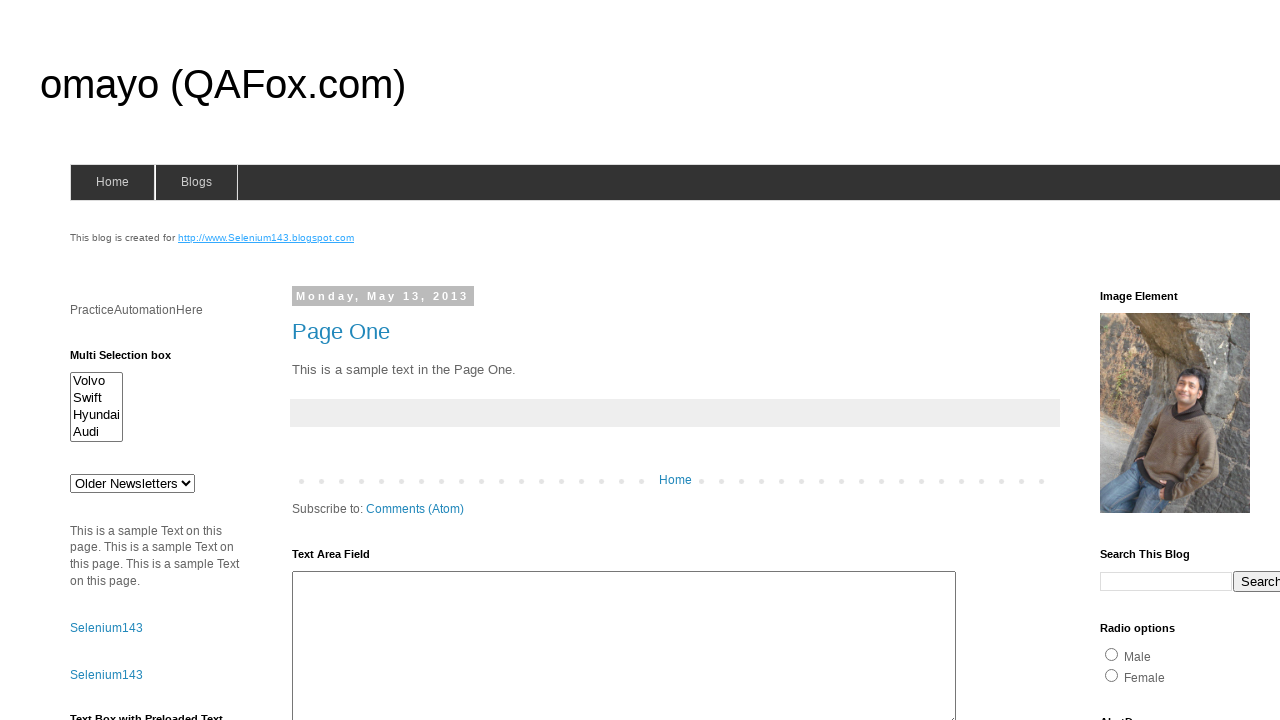

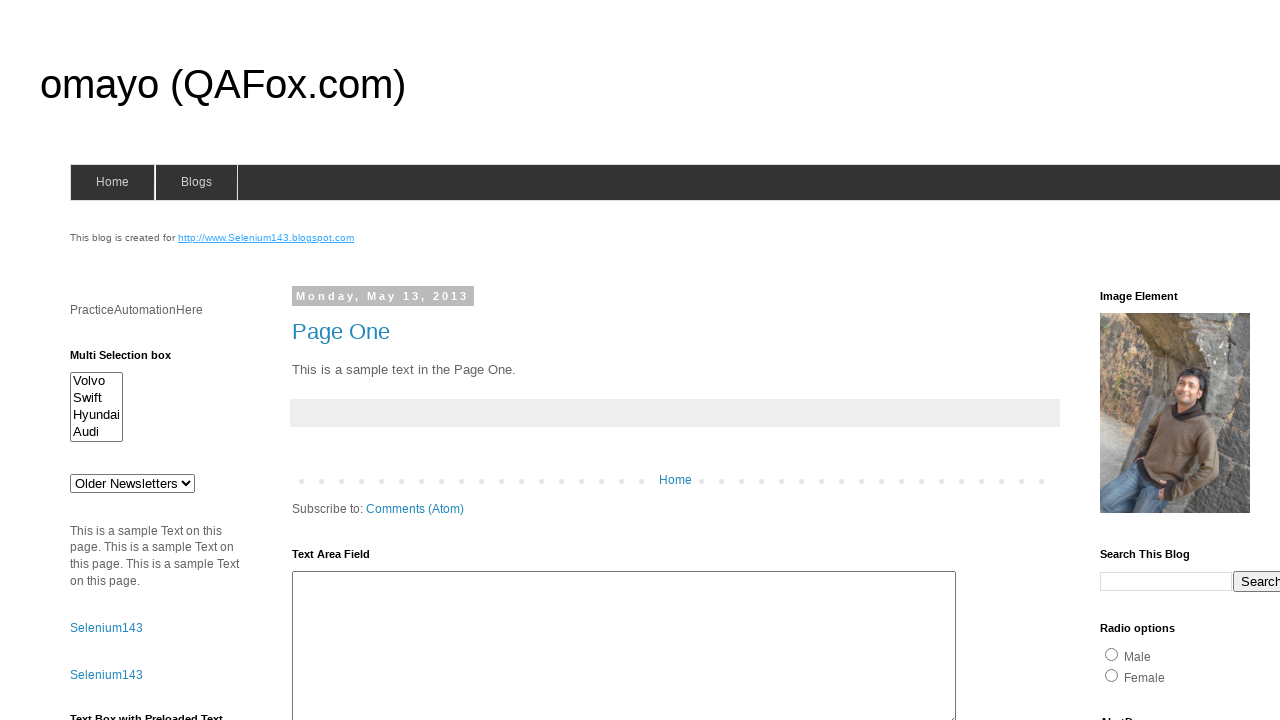